Tests radio button functionality by selecting the third radio button in a group and verifying the selection

Starting URL: http://www.echoecho.com/htmlforms10.htm

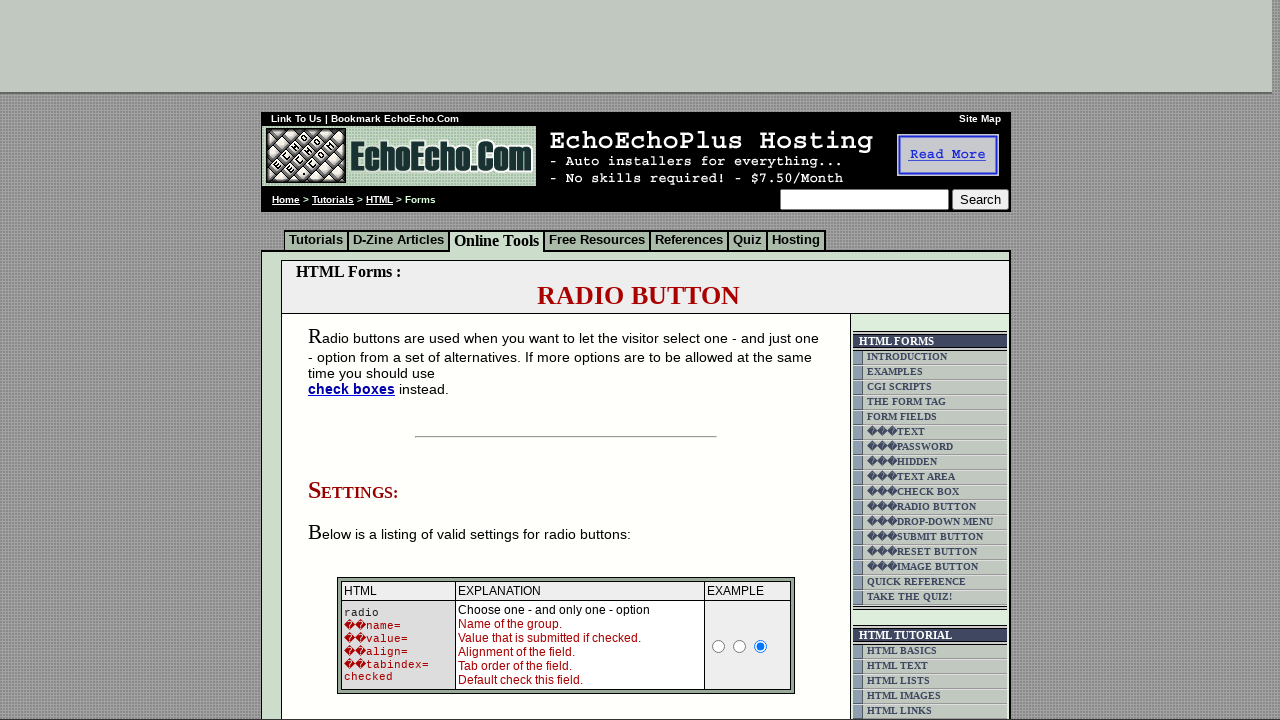

Located all radio buttons in group1
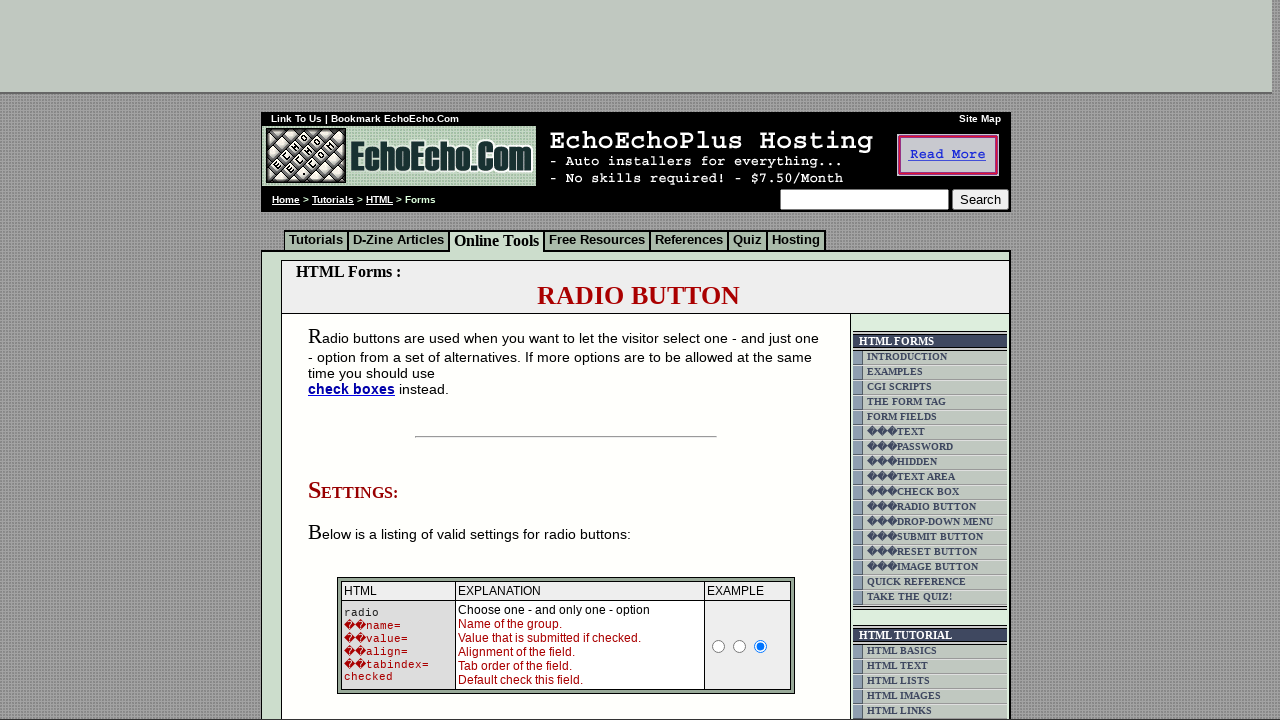

Clicked the third radio button in the group at (356, 360) on xpath=//input[@name='group1'] >> nth=2
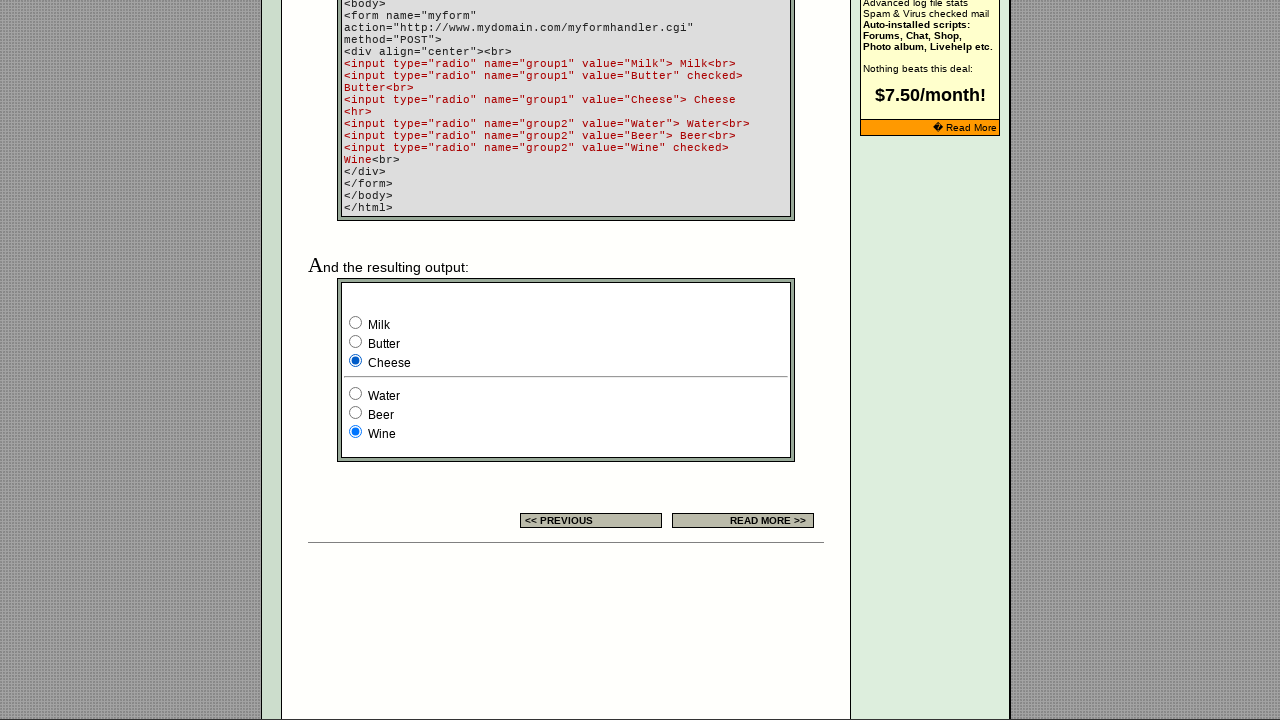

Verified that the third radio button is selected
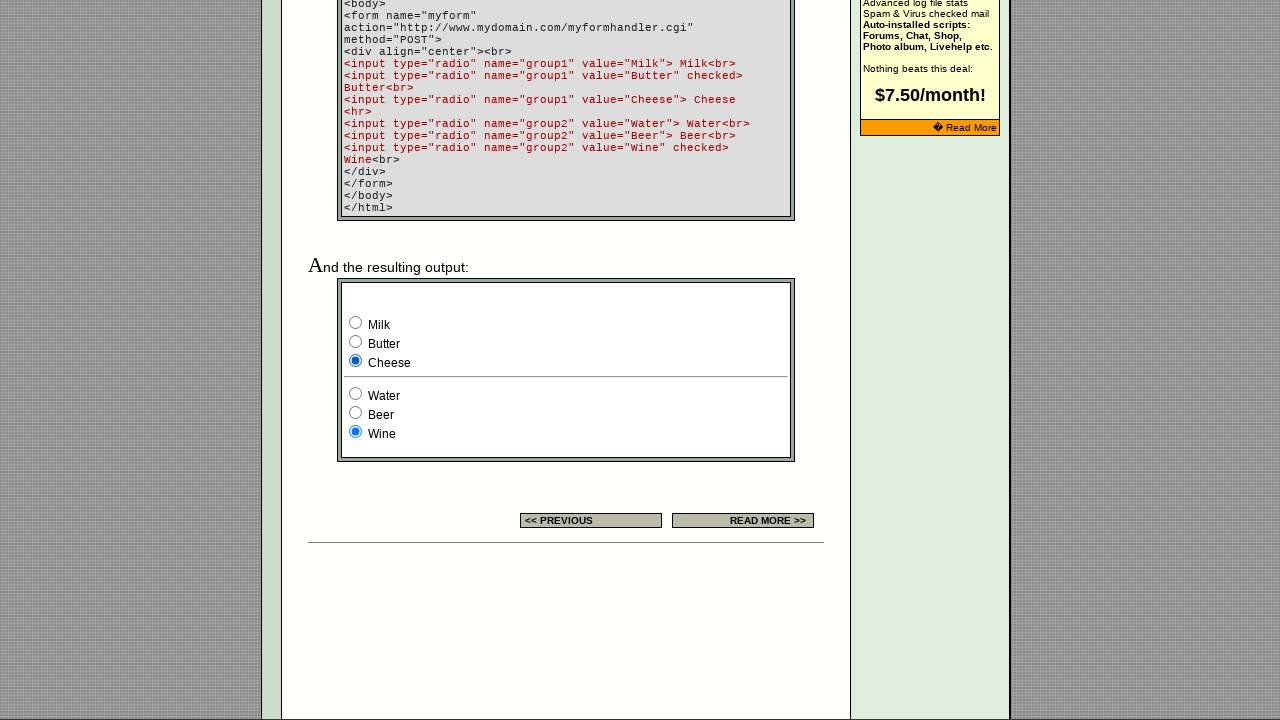

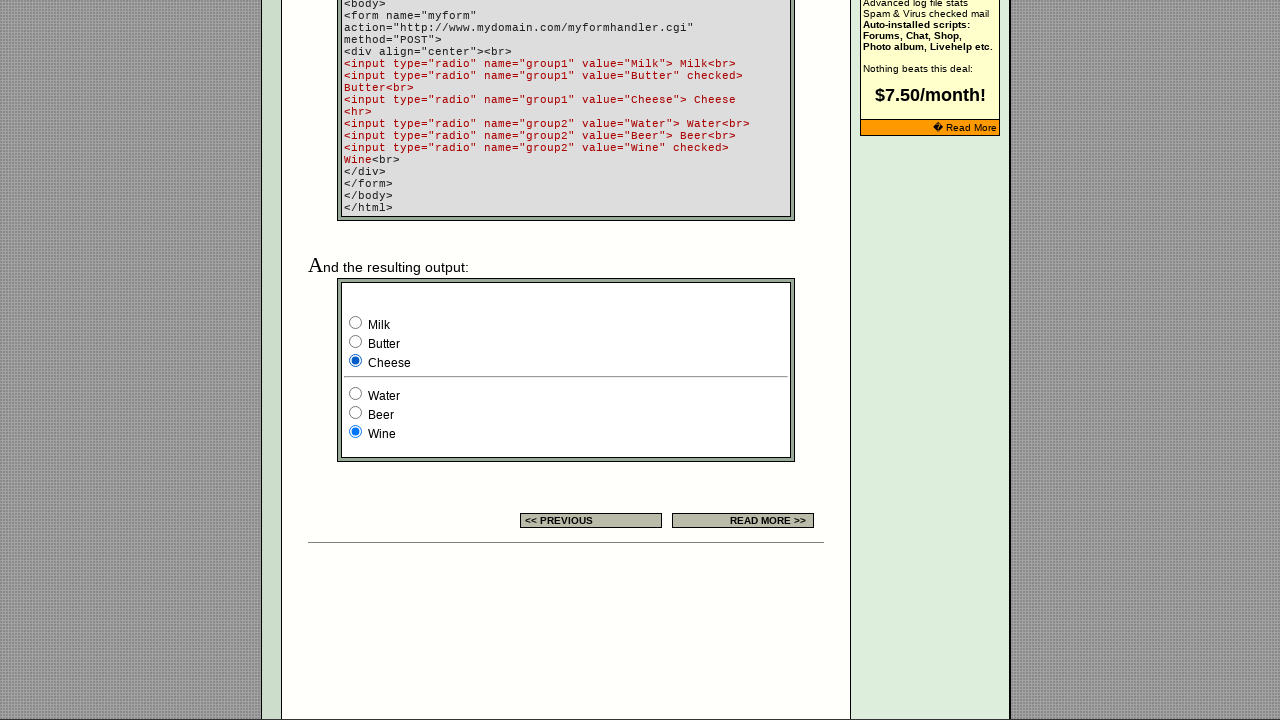